Tests the notification message functionality by clicking a link and verifying that a notification message is displayed

Starting URL: http://the-internet.herokuapp.com/notification_message_rendered

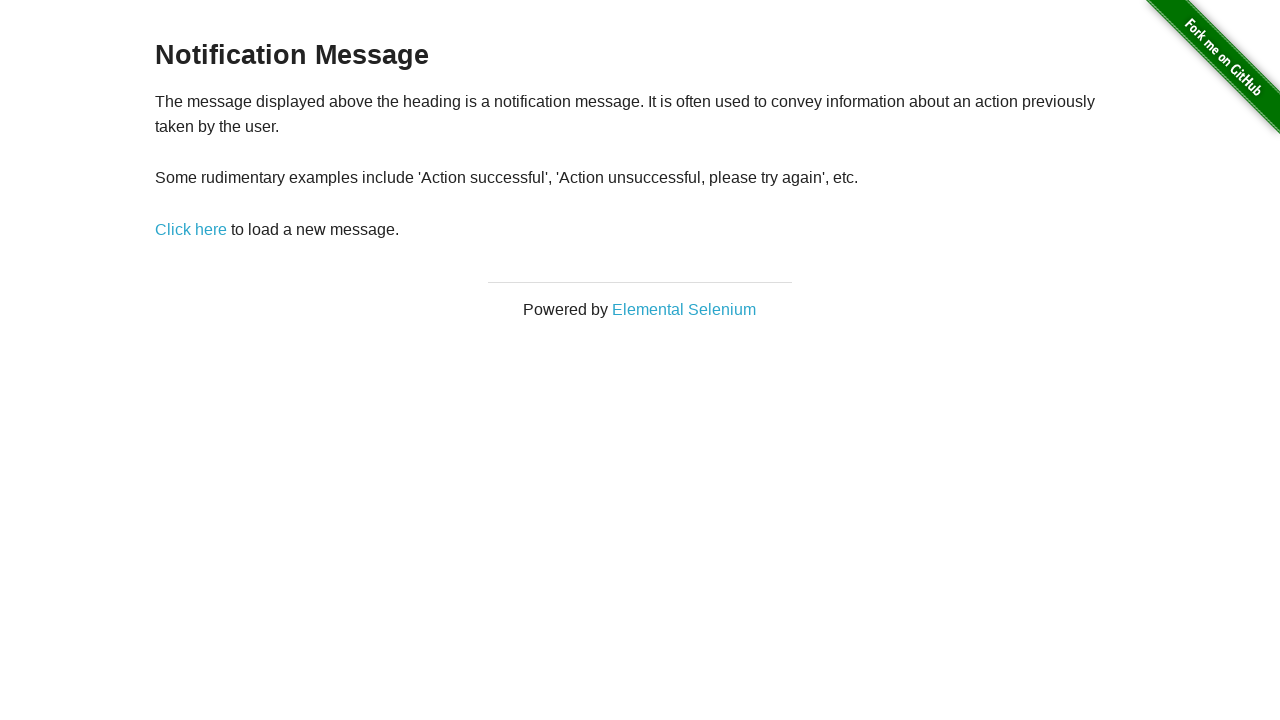

Clicked the 'Click Here' link to trigger notification at (191, 229) on a[href='/notification_message']
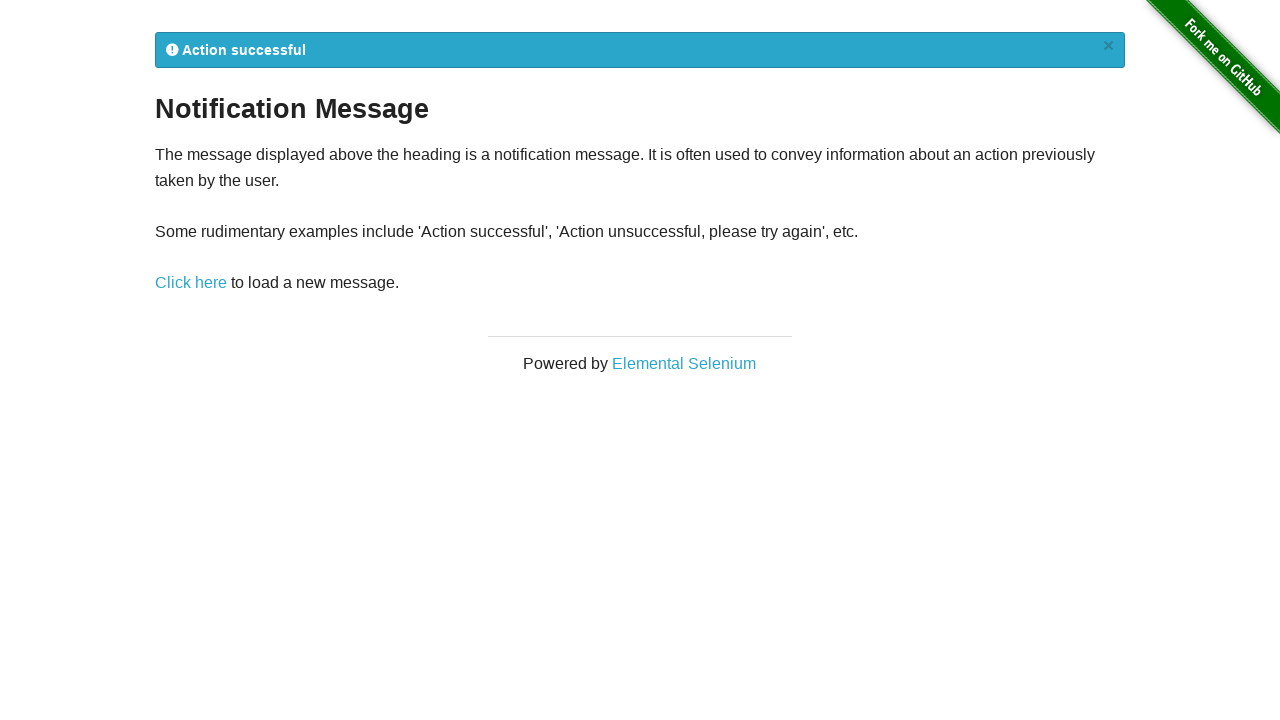

Notification message appeared and was loaded
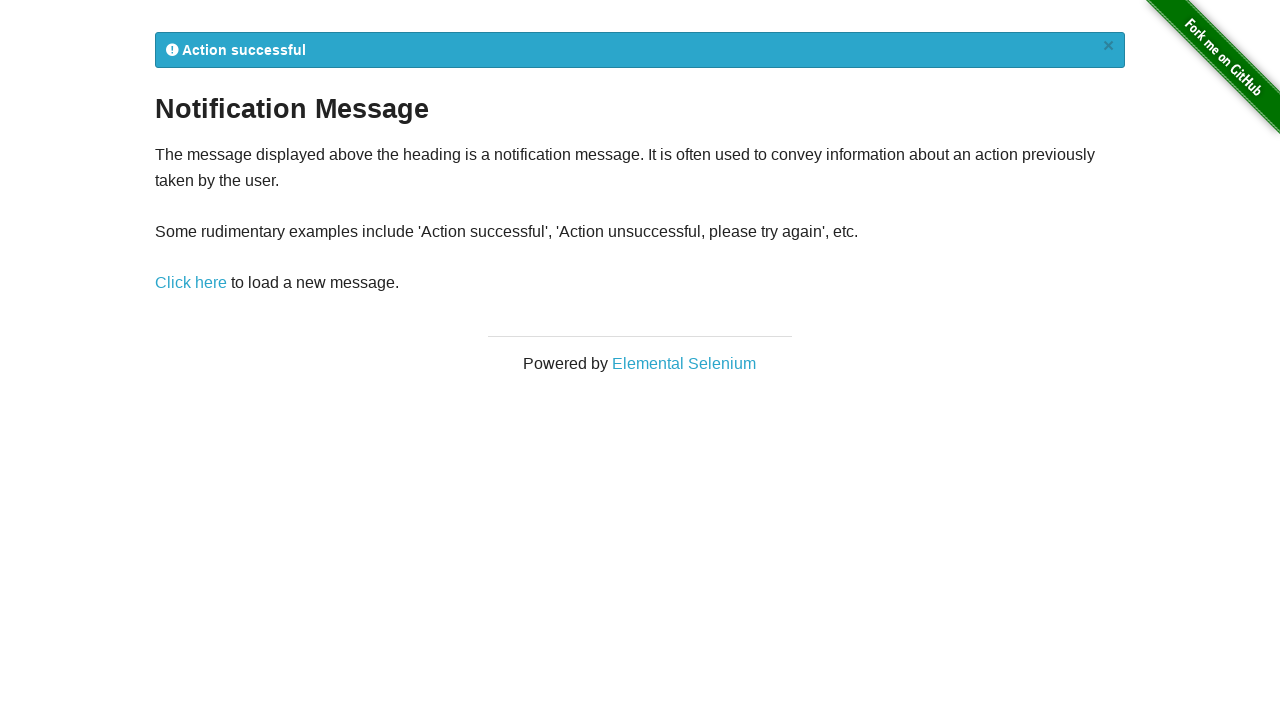

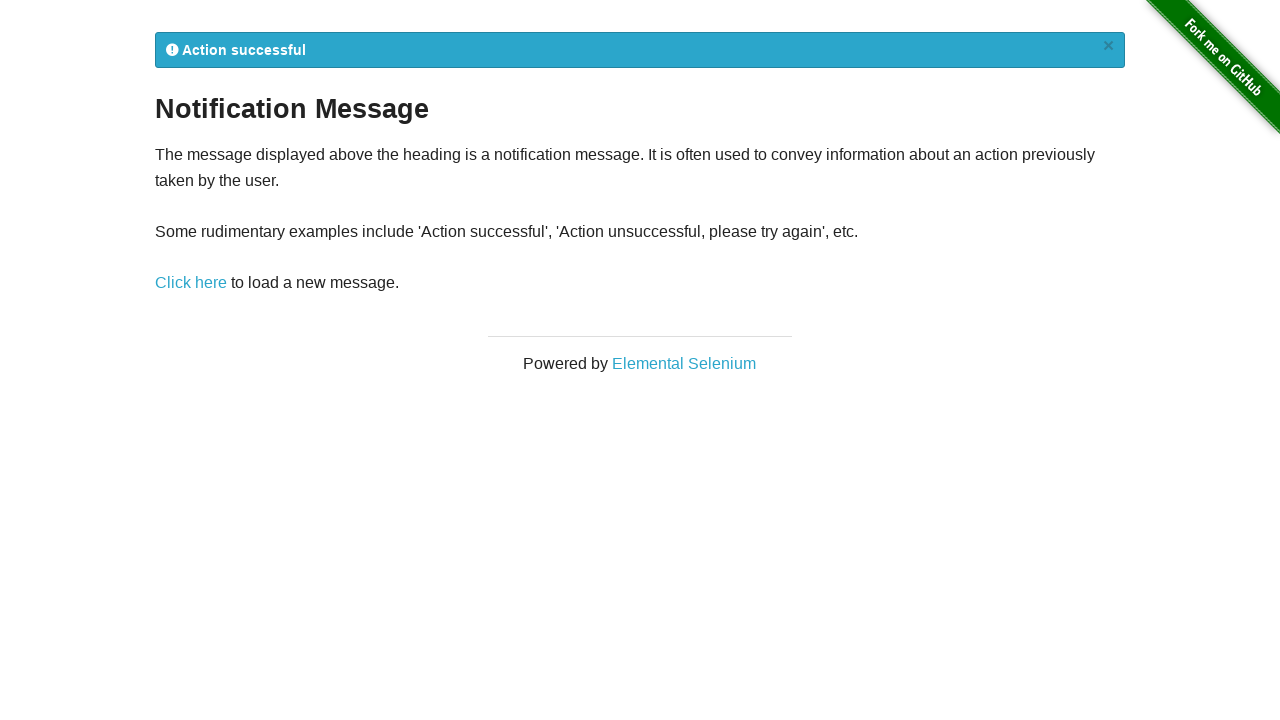